Tests multi-select dropdown functionality by selecting multiple color options and verifying the dropdown contains expected values

Starting URL: https://testautomationpractice.blogspot.com/

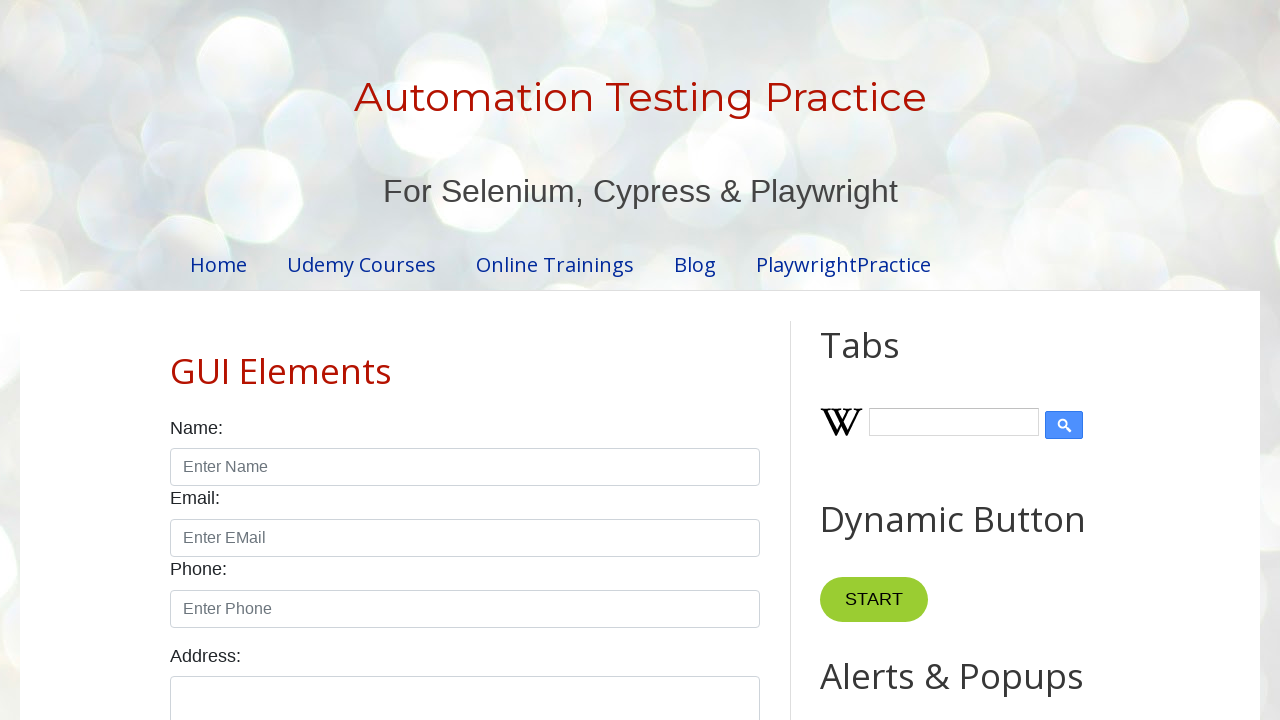

Navigated to test automation practice website
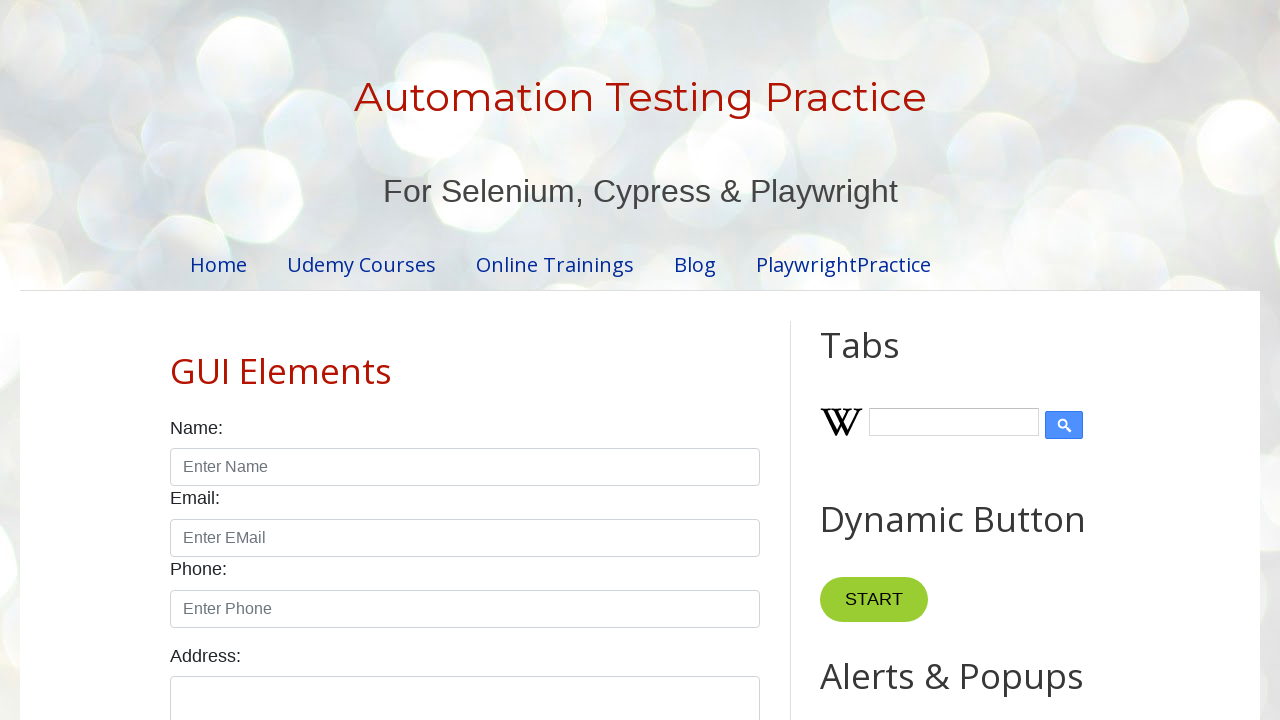

Selected Red, Blue, and Yellow from multi-select dropdown on #colors
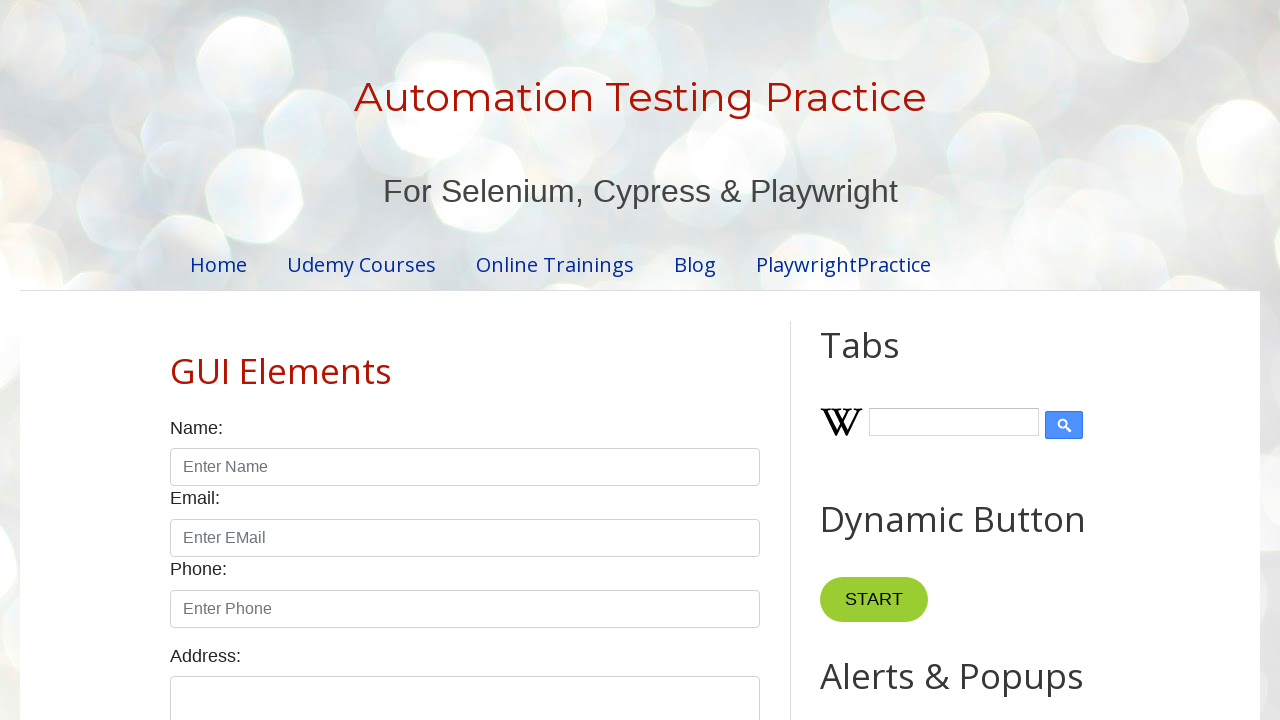

Retrieved text content from multi-select dropdown
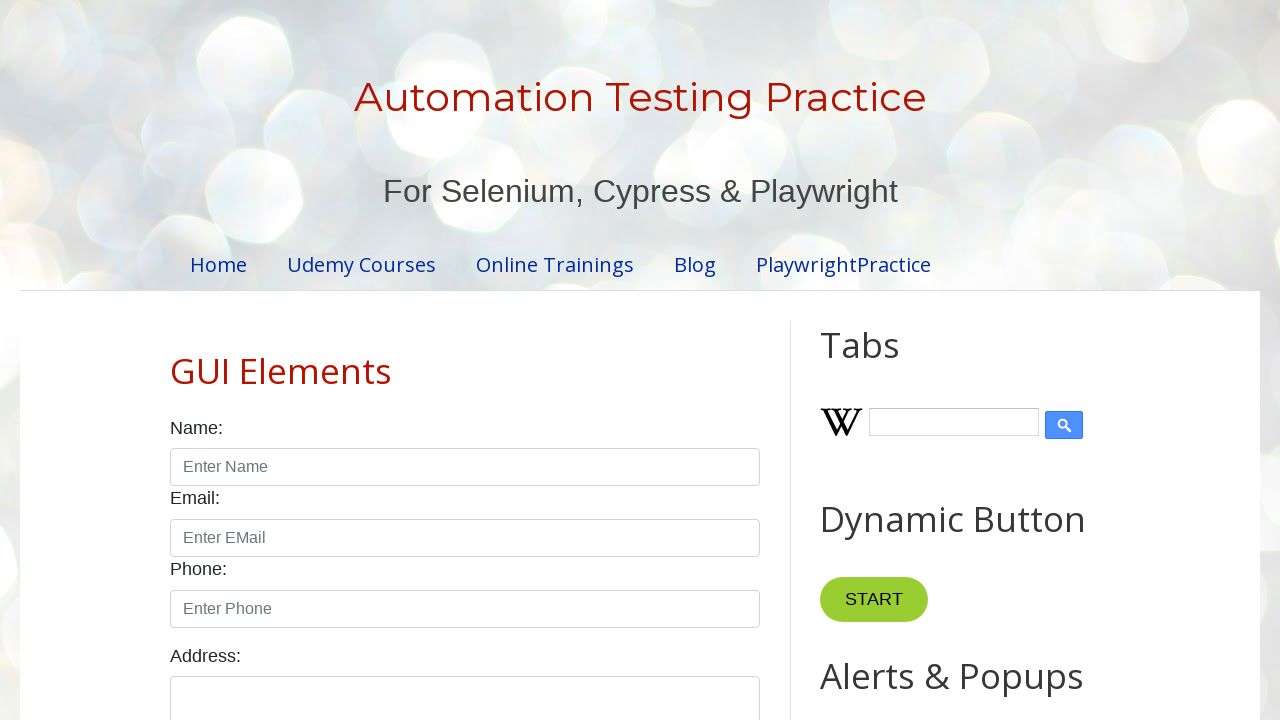

Verified that 'Blue' is present in dropdown selection
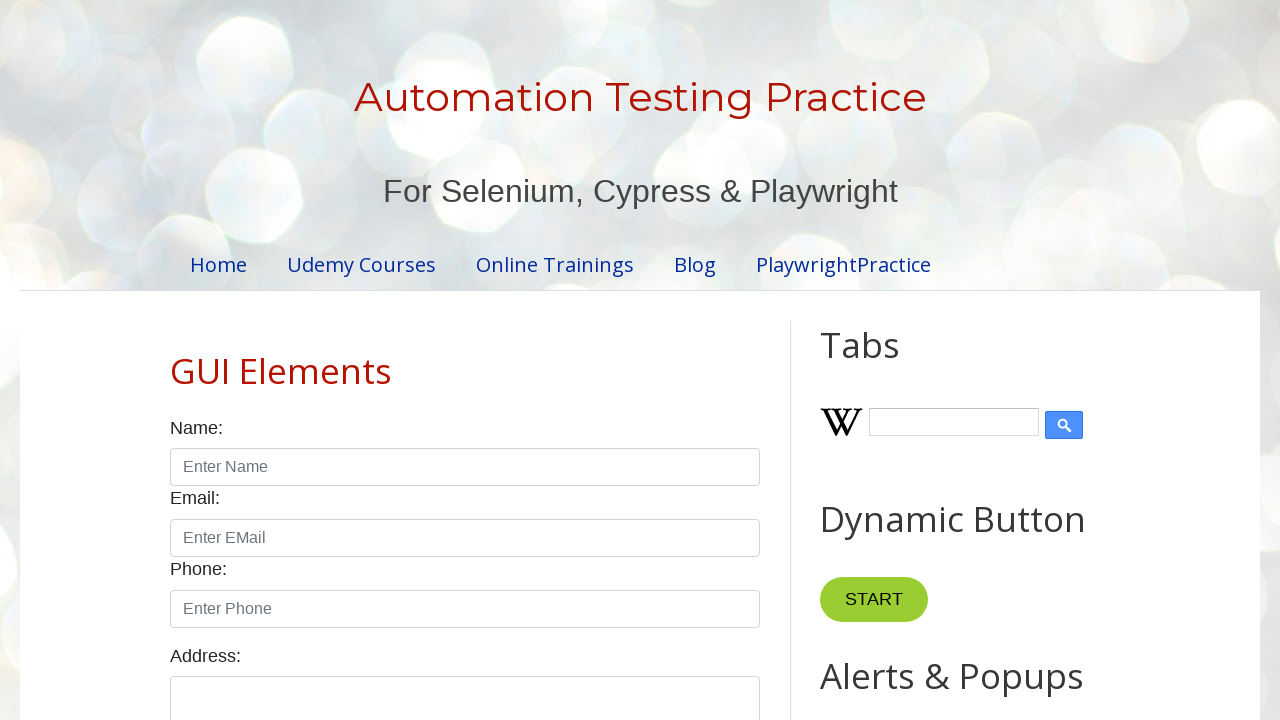

Verified that 'Black' is not present in dropdown selection
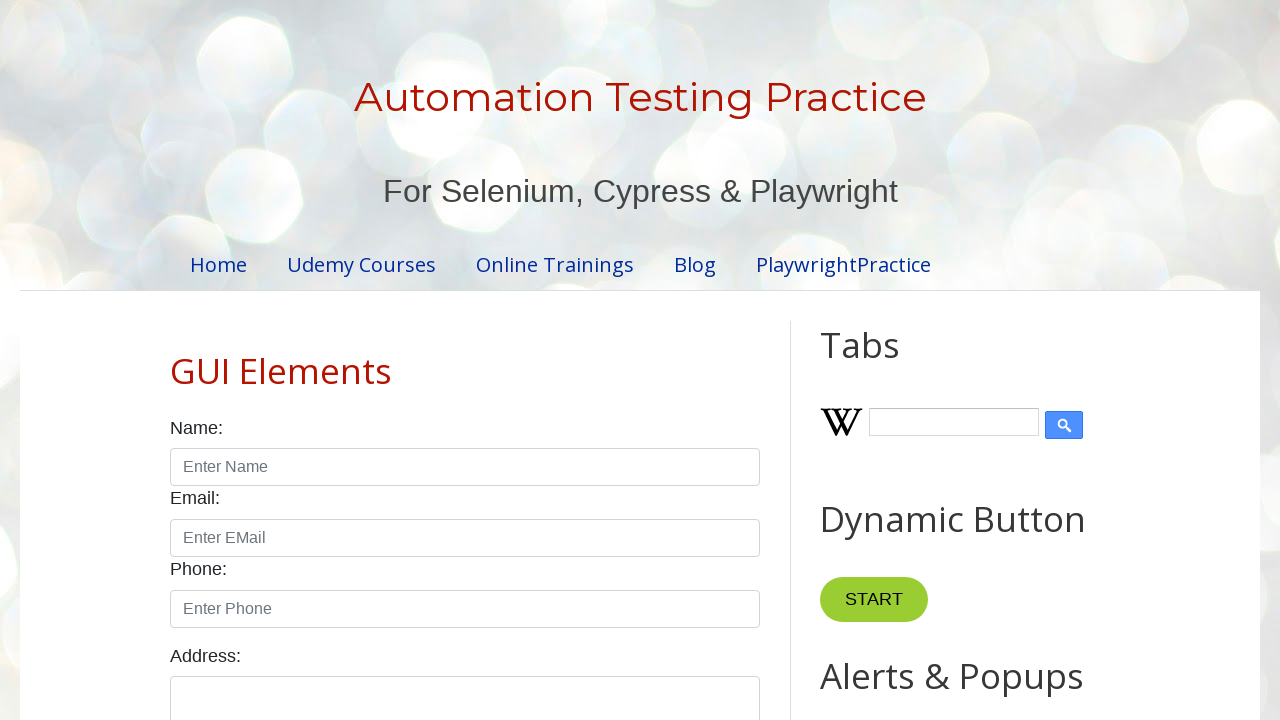

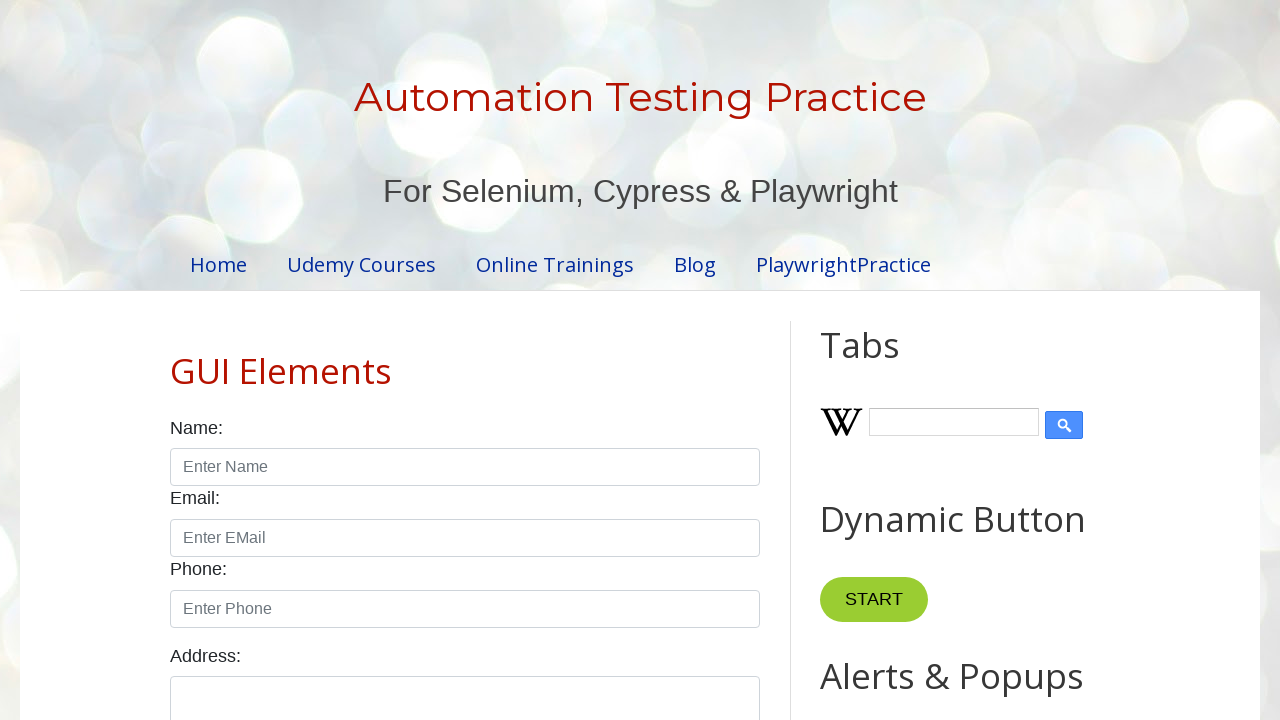